Navigates to the 99 Bottles of Beer website and clicks on the Team link to view team member information

Starting URL: http://www.99-bottles-of-beer.net/

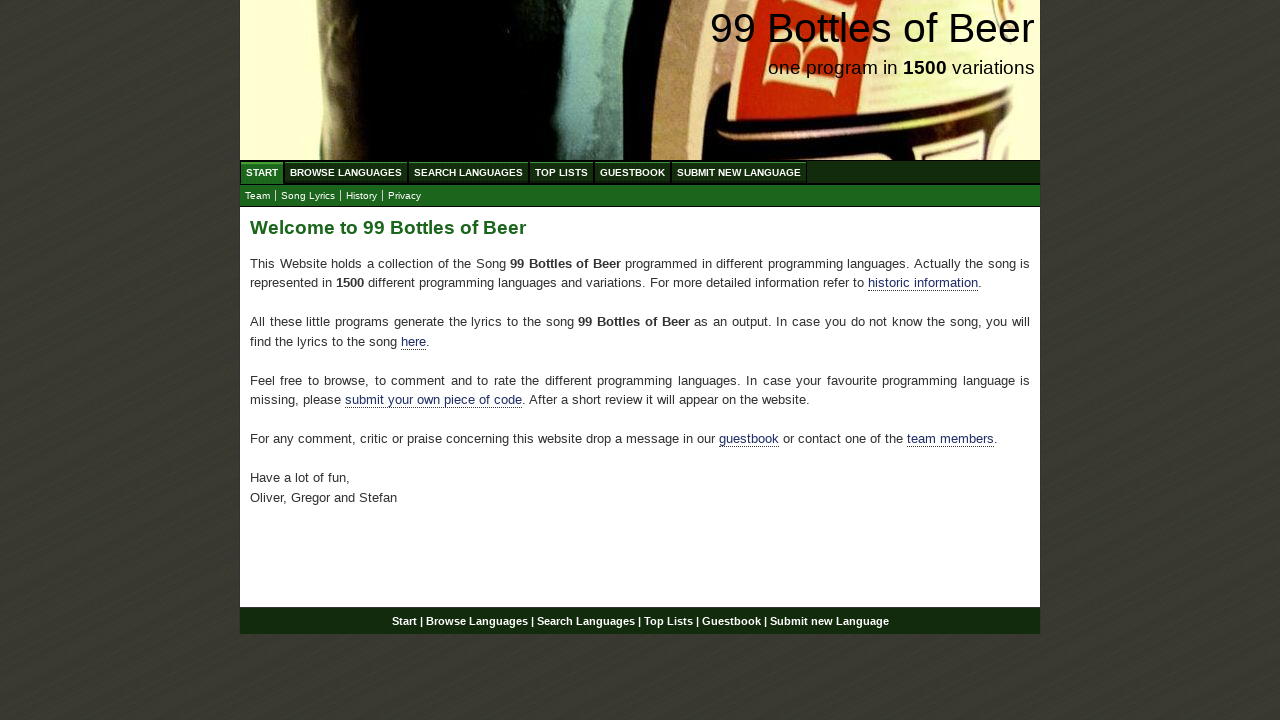

Clicked on Team link to navigate to team page at (258, 196) on a:has-text('Team')
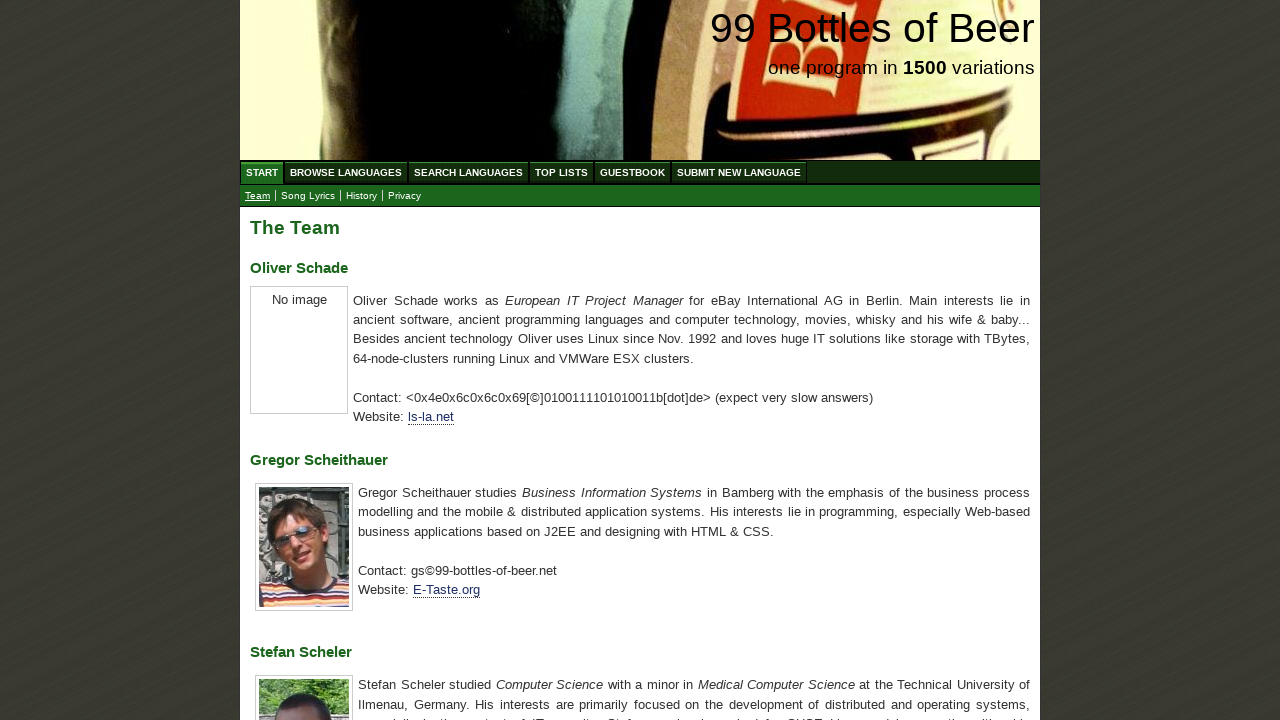

Team member names (h3 elements) loaded and became visible
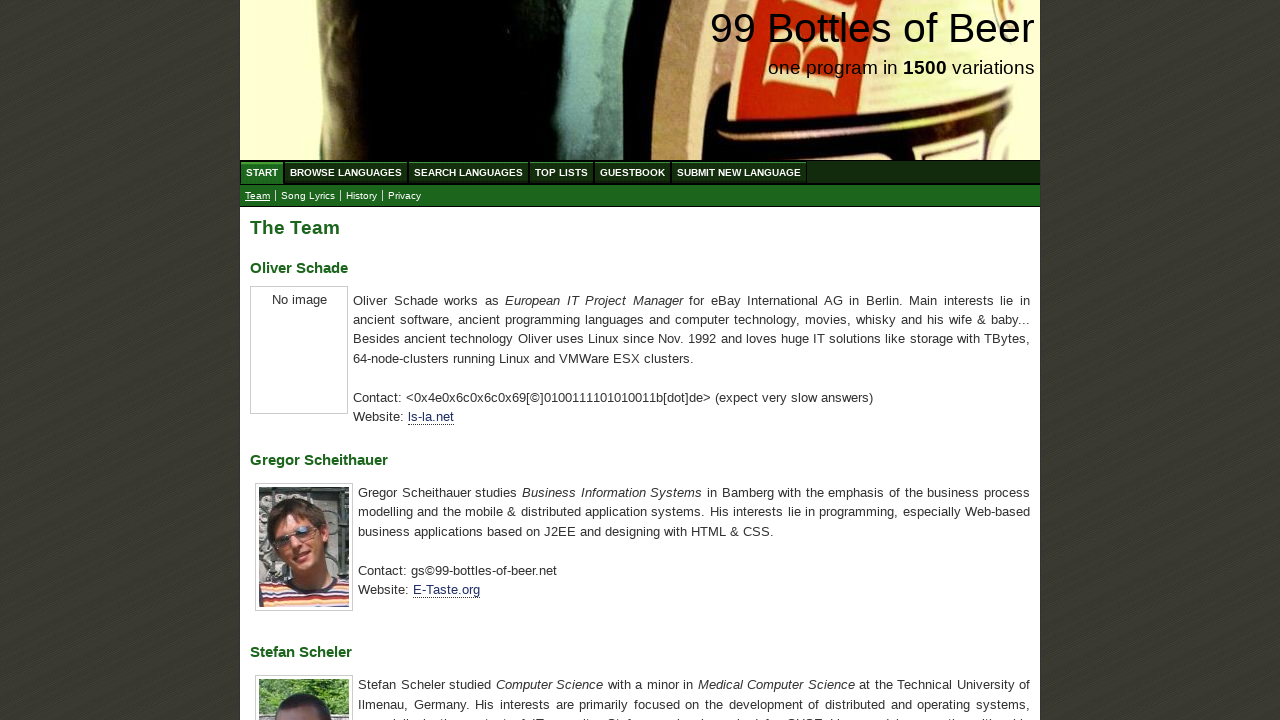

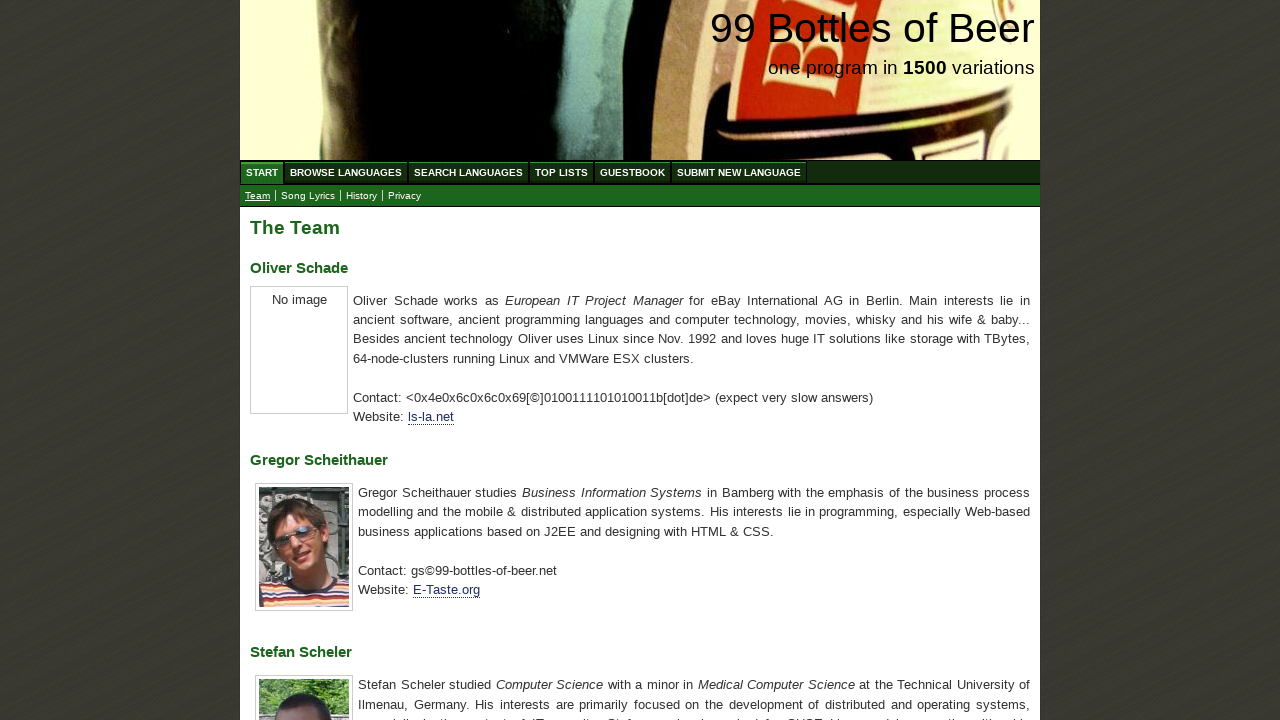